Demonstrates drag-and-drop action from draggable element to droppable element

Starting URL: https://crossbrowsertesting.github.io/drag-and-drop

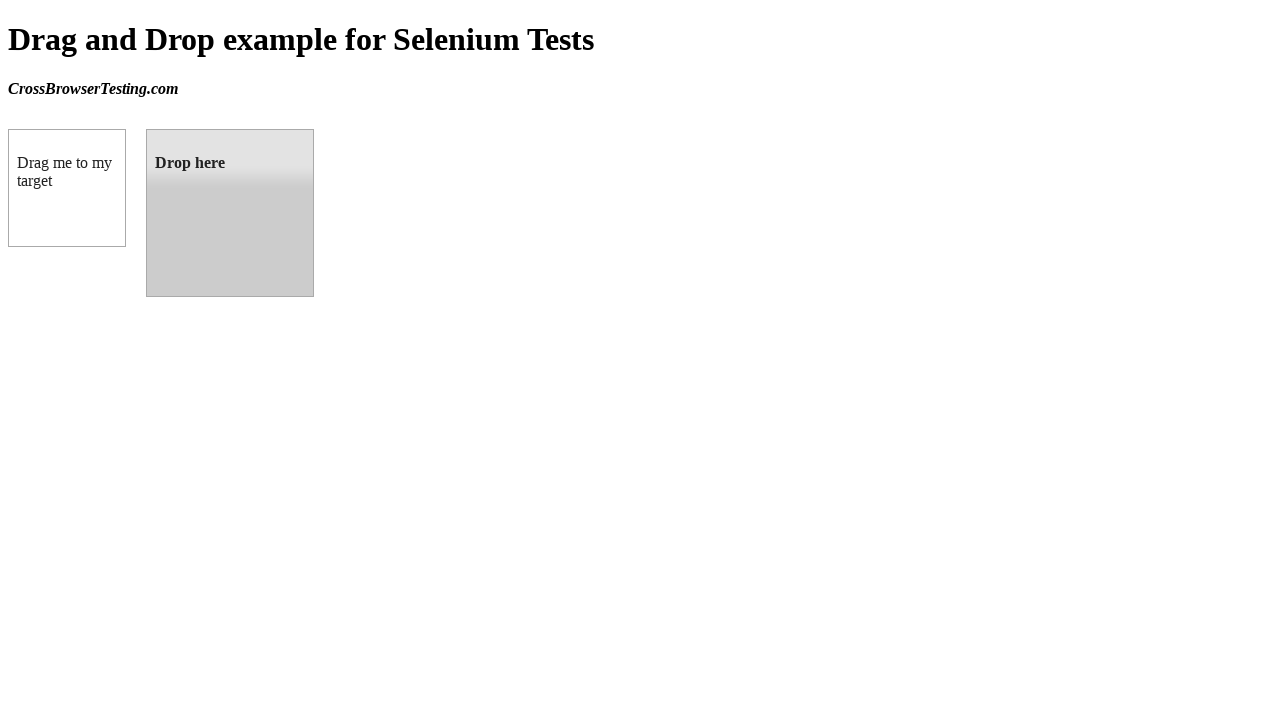

Located draggable element (box A)
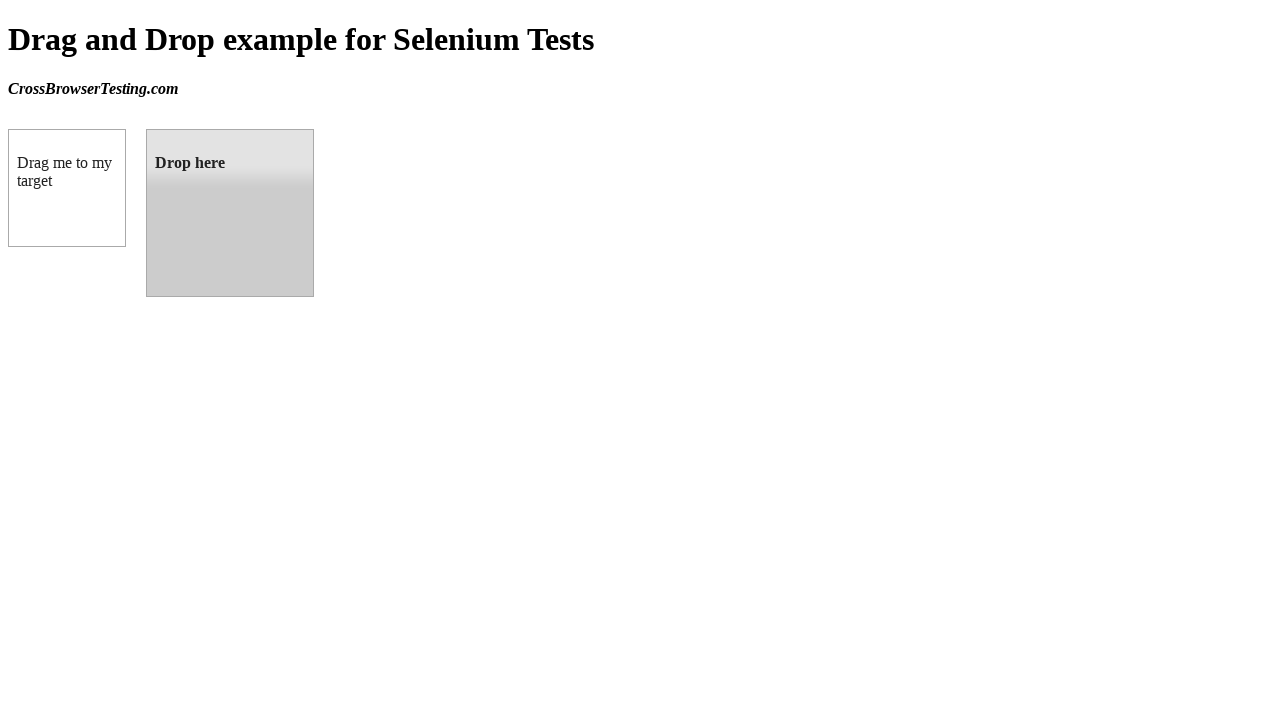

Located droppable element (box B)
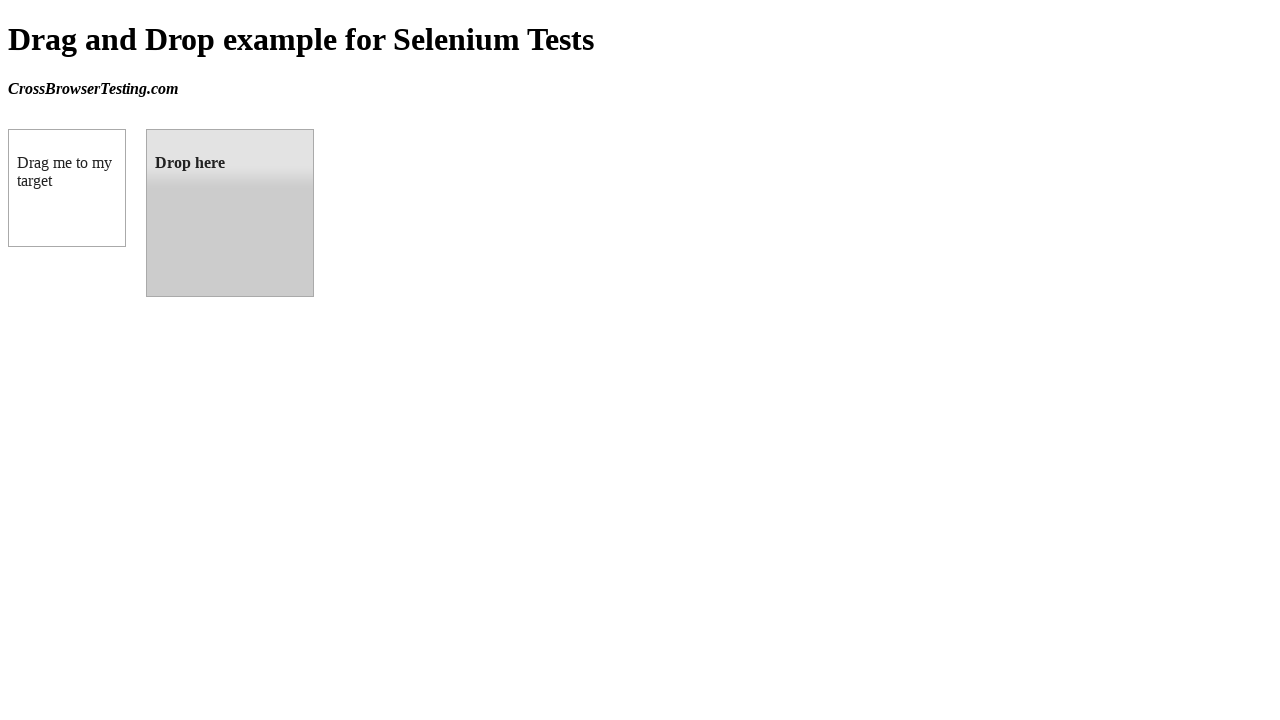

Dragged element from box A to box B at (230, 213)
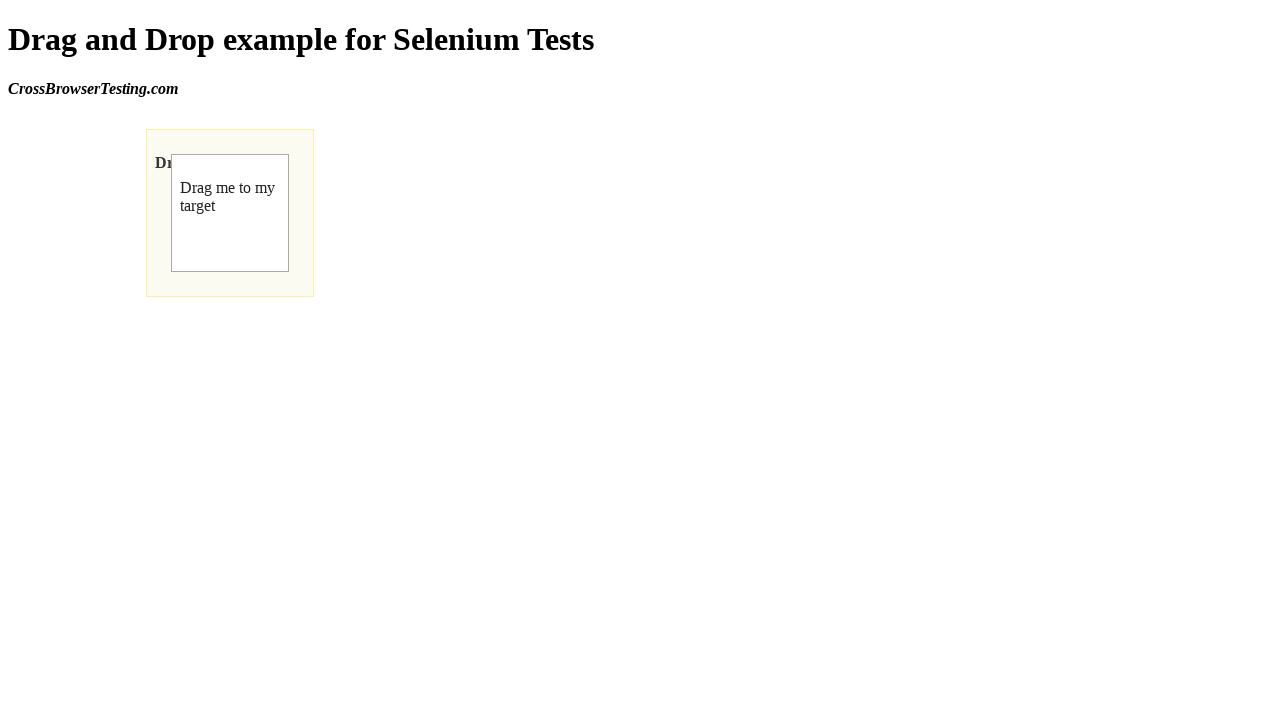

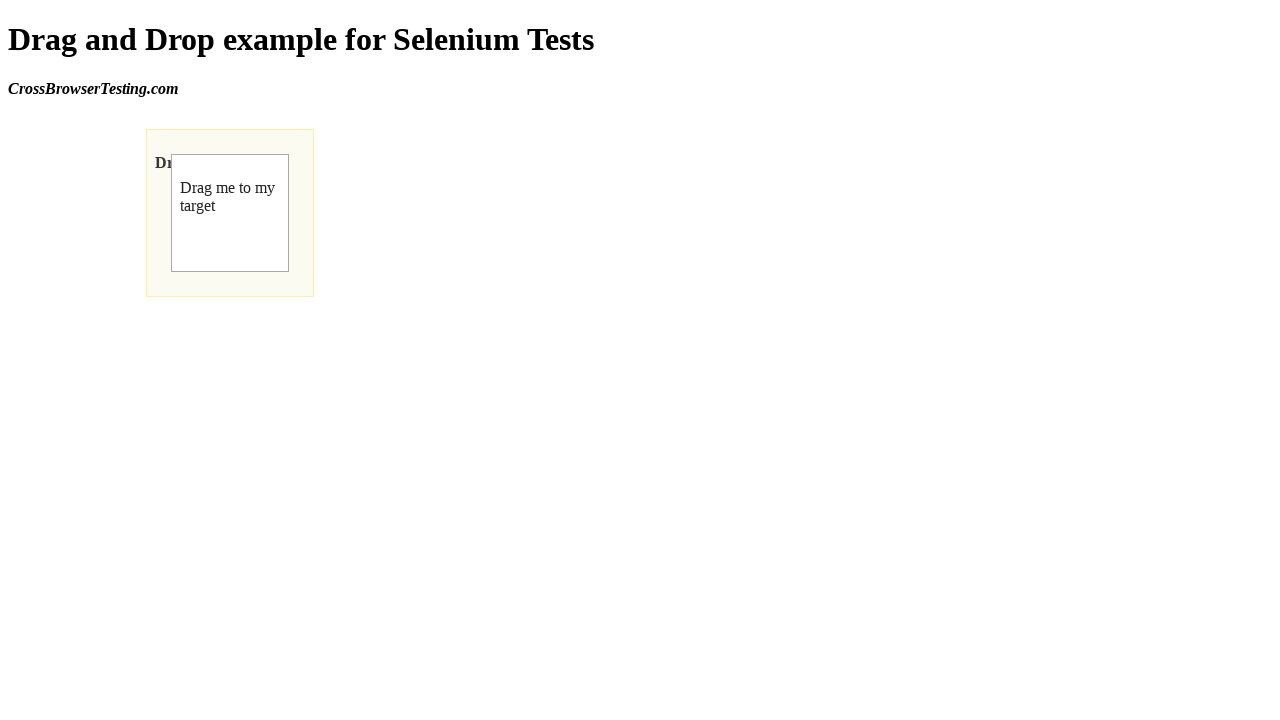